Tests table sorting by clicking the Due column header and verifying the column values are sorted in ascending order using CSS pseudo-class selectors

Starting URL: http://the-internet.herokuapp.com/tables

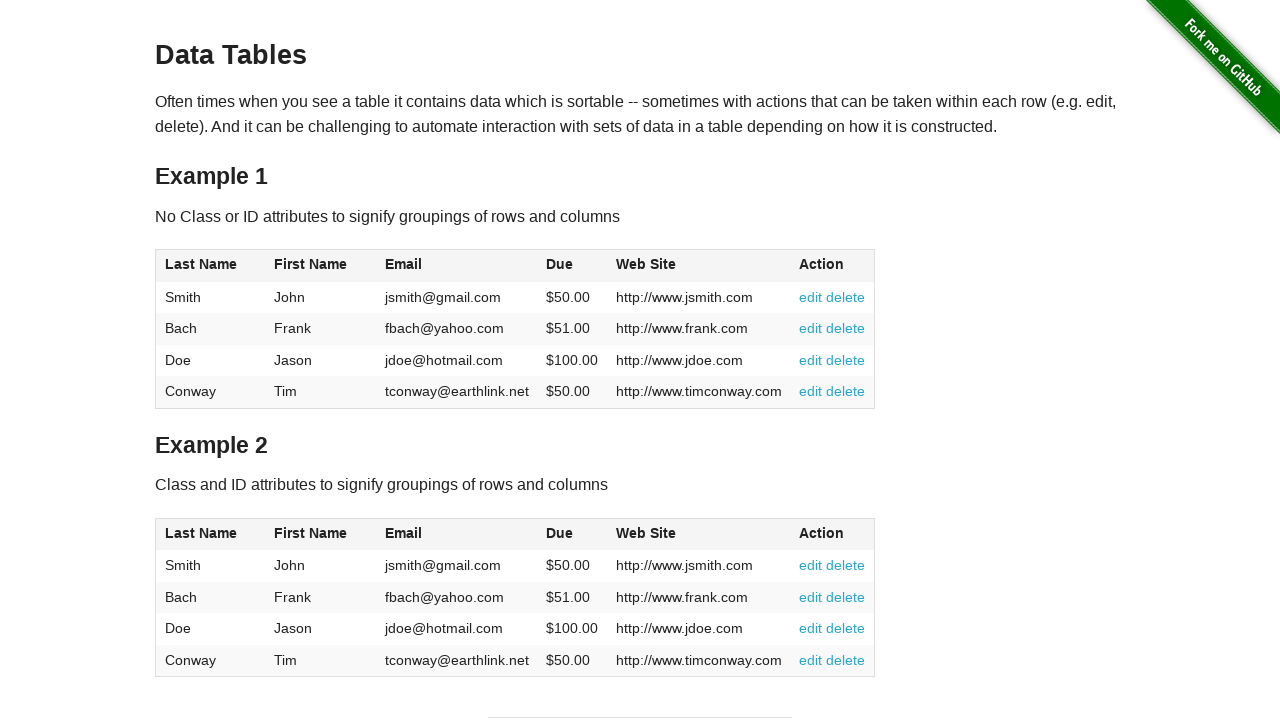

Clicked Due column header (4th column) to sort ascending at (572, 266) on #table1 thead tr th:nth-of-type(4)
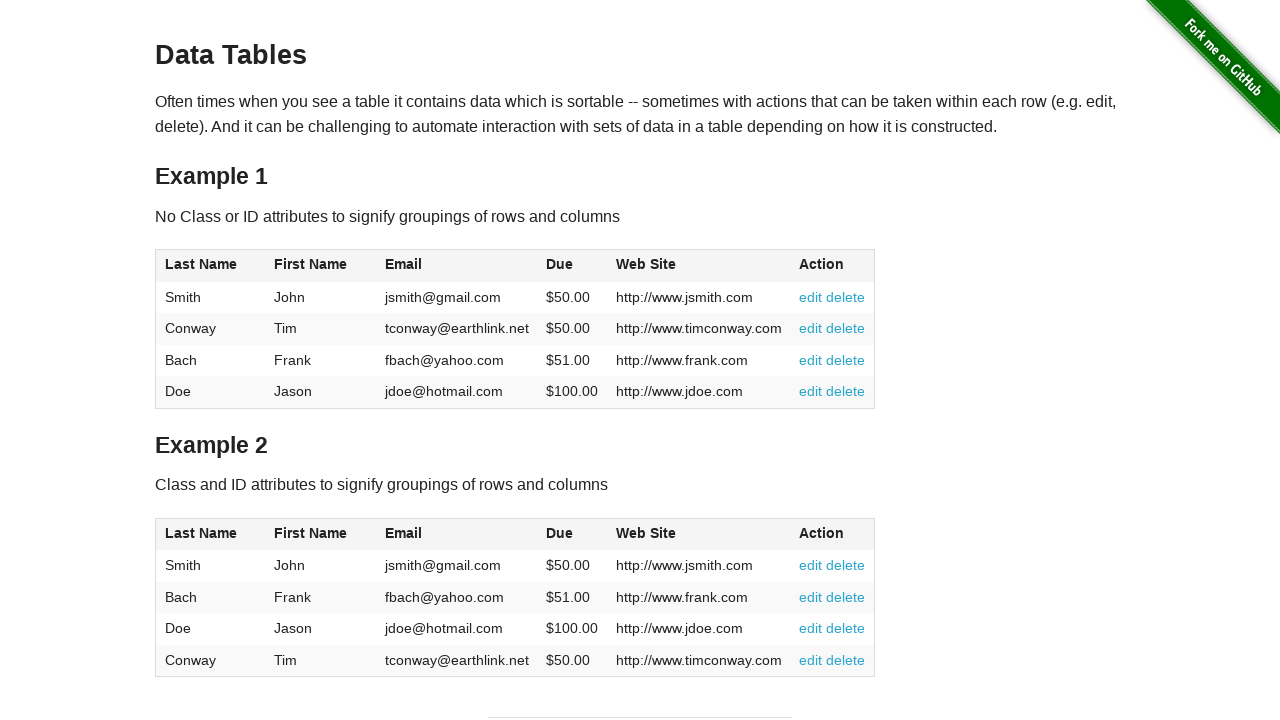

Waited for table Due column values to load
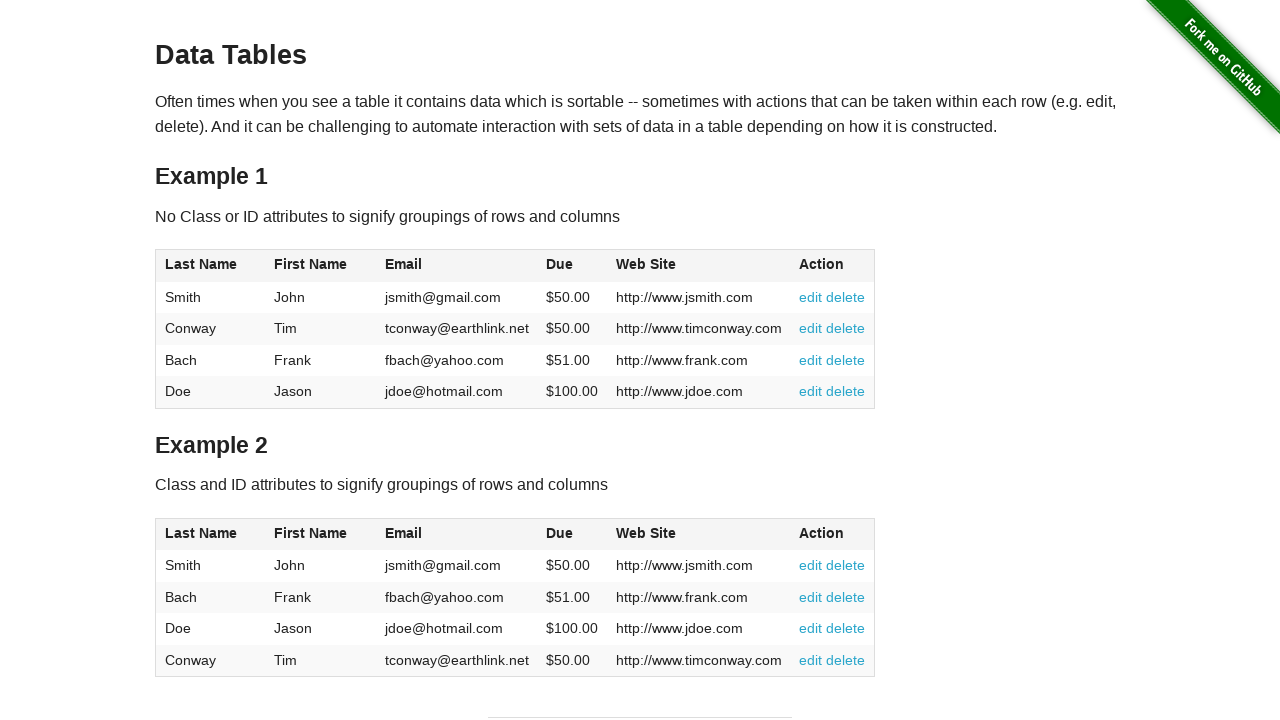

Retrieved all Due column values from table
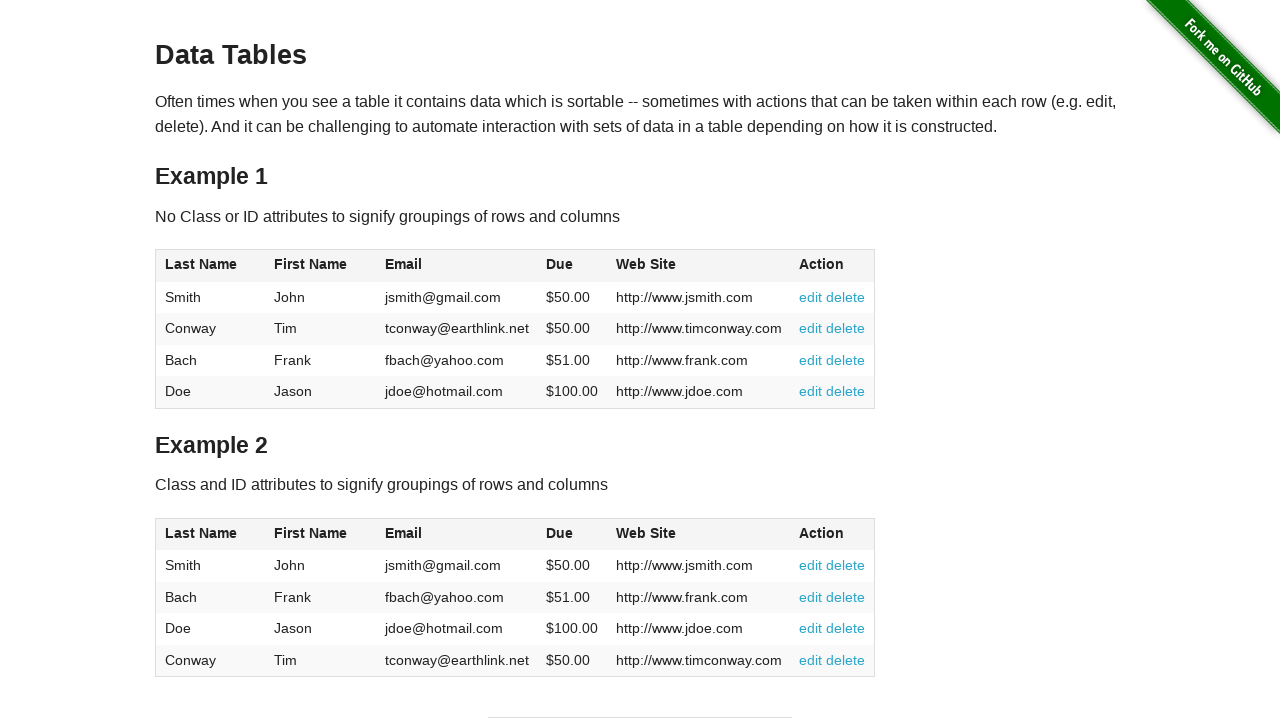

Converted Due values from currency format to floats
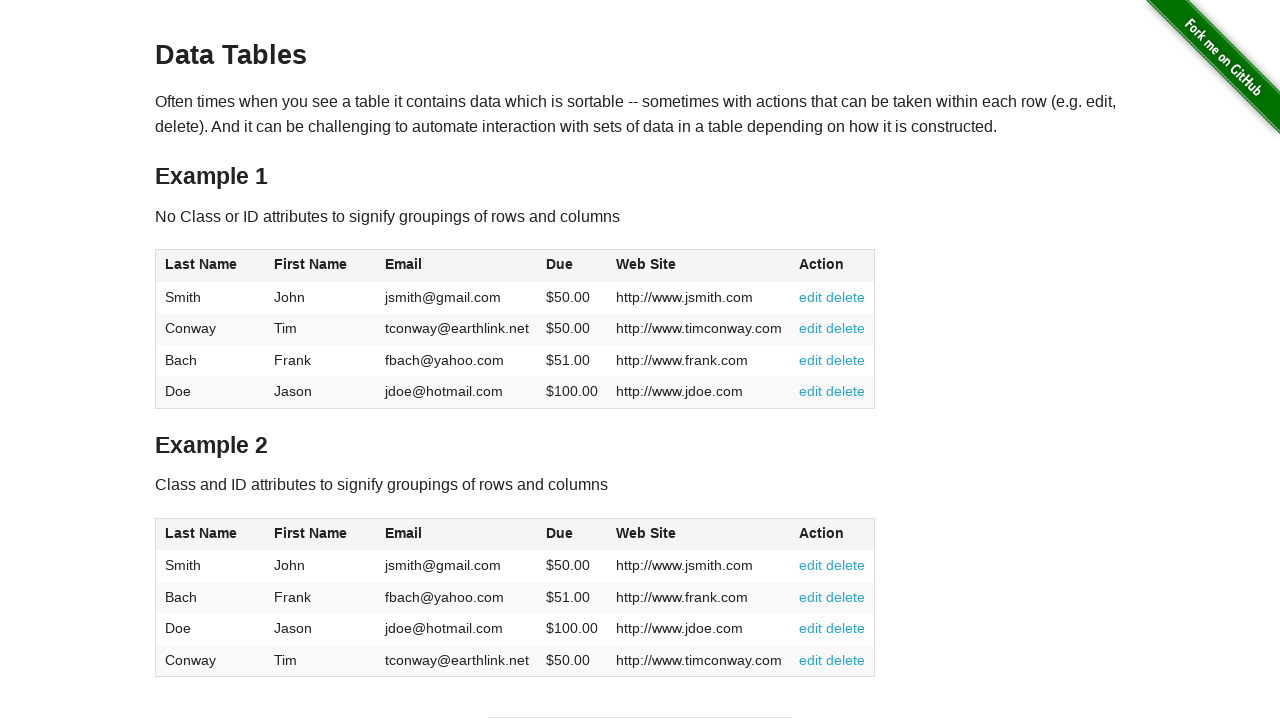

Verified Due column is sorted in ascending order
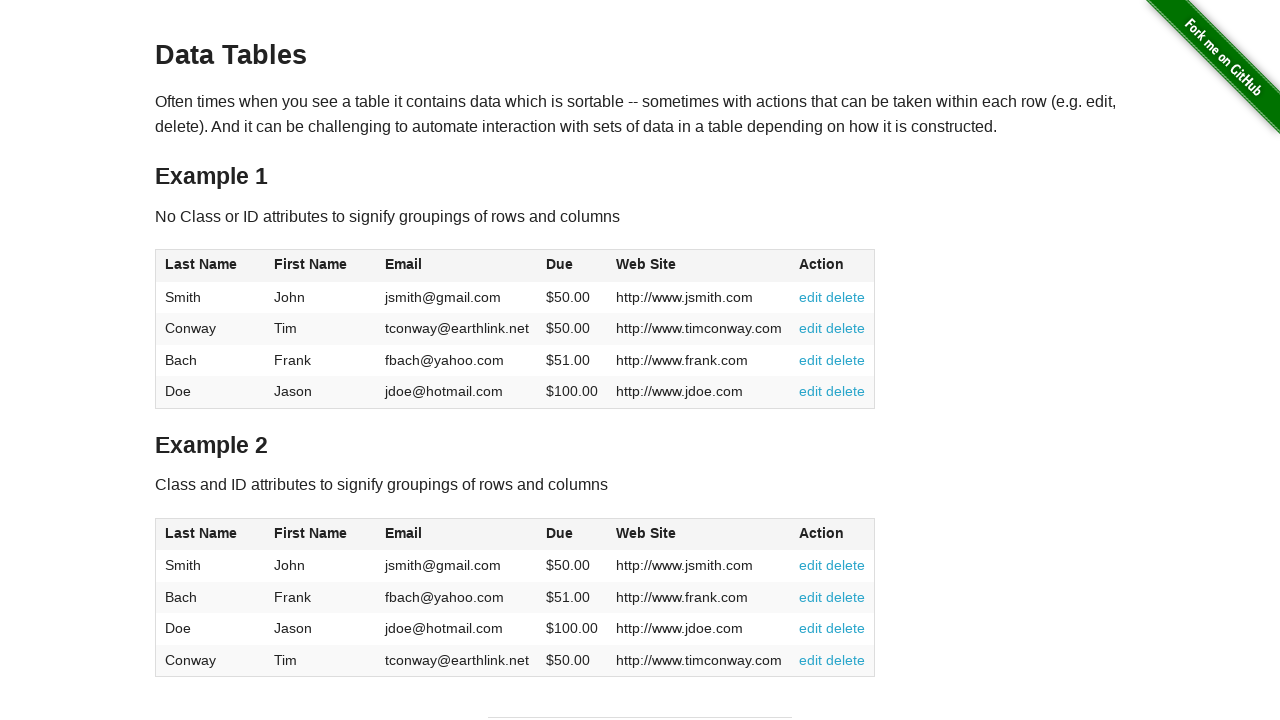

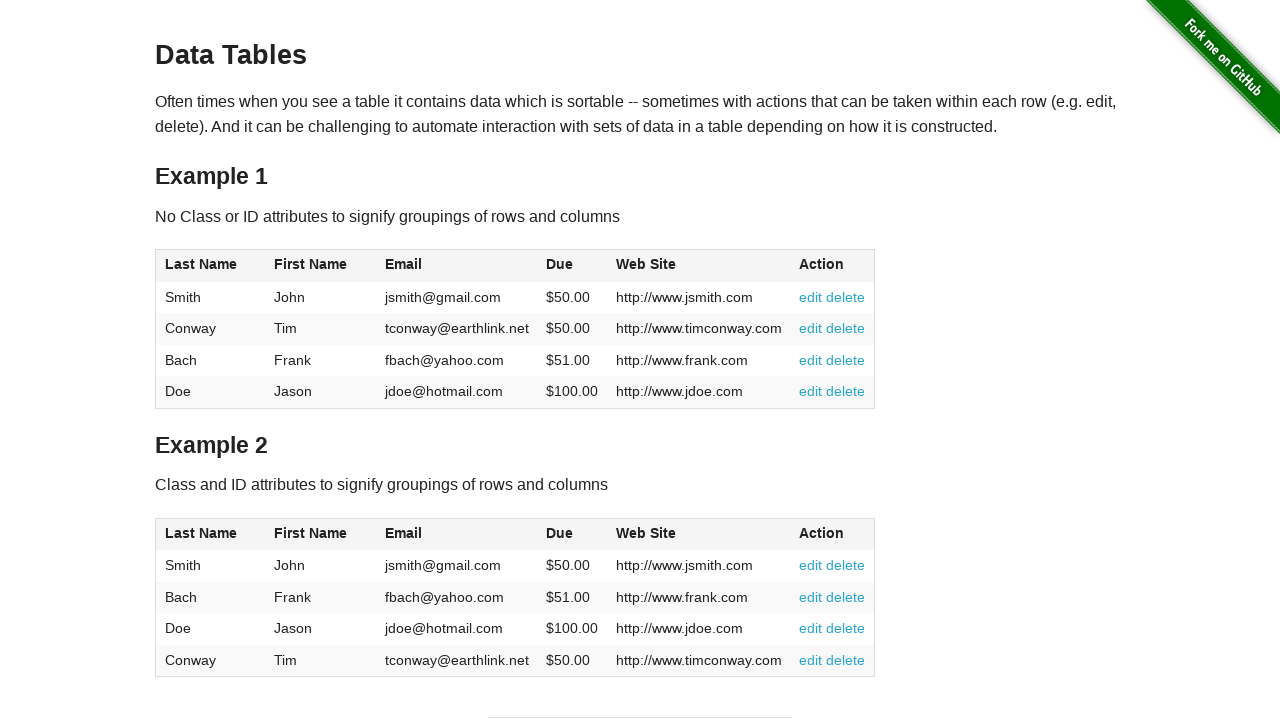